Navigates to libecity.com and verifies the page loads by checking the page title

Starting URL: https://libecity.com/

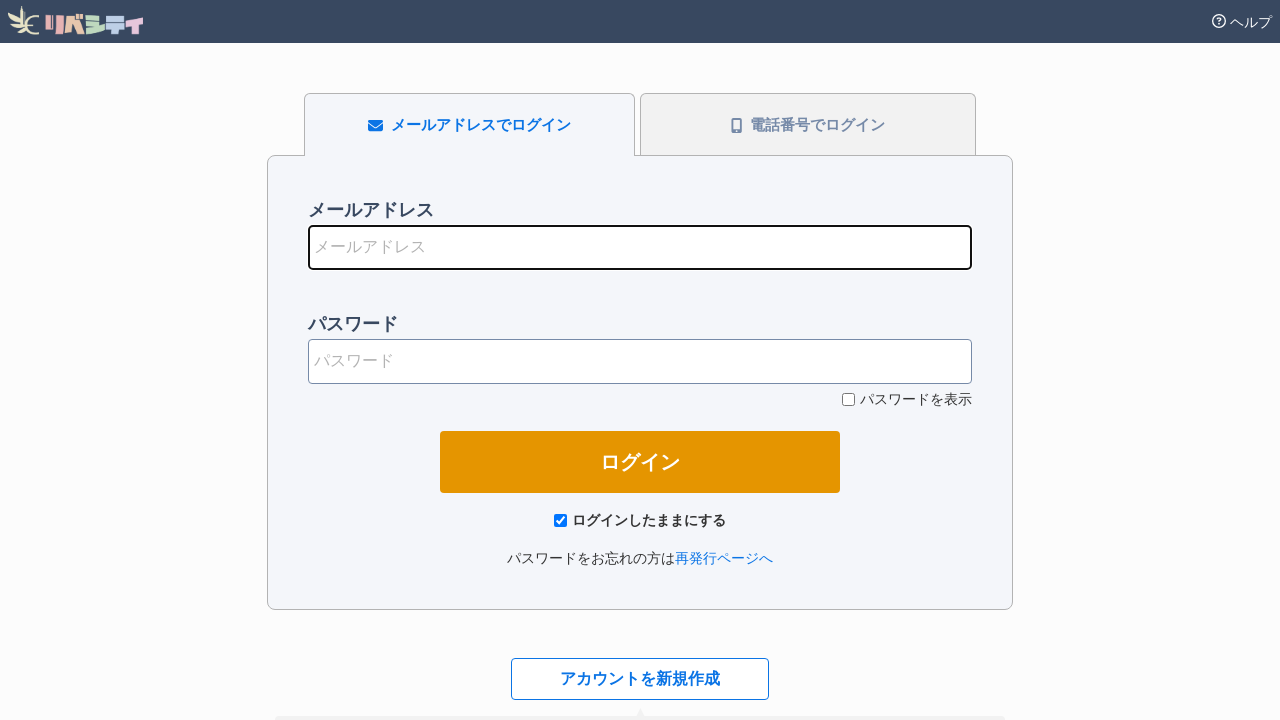

Waited for page to reach domcontentloaded state
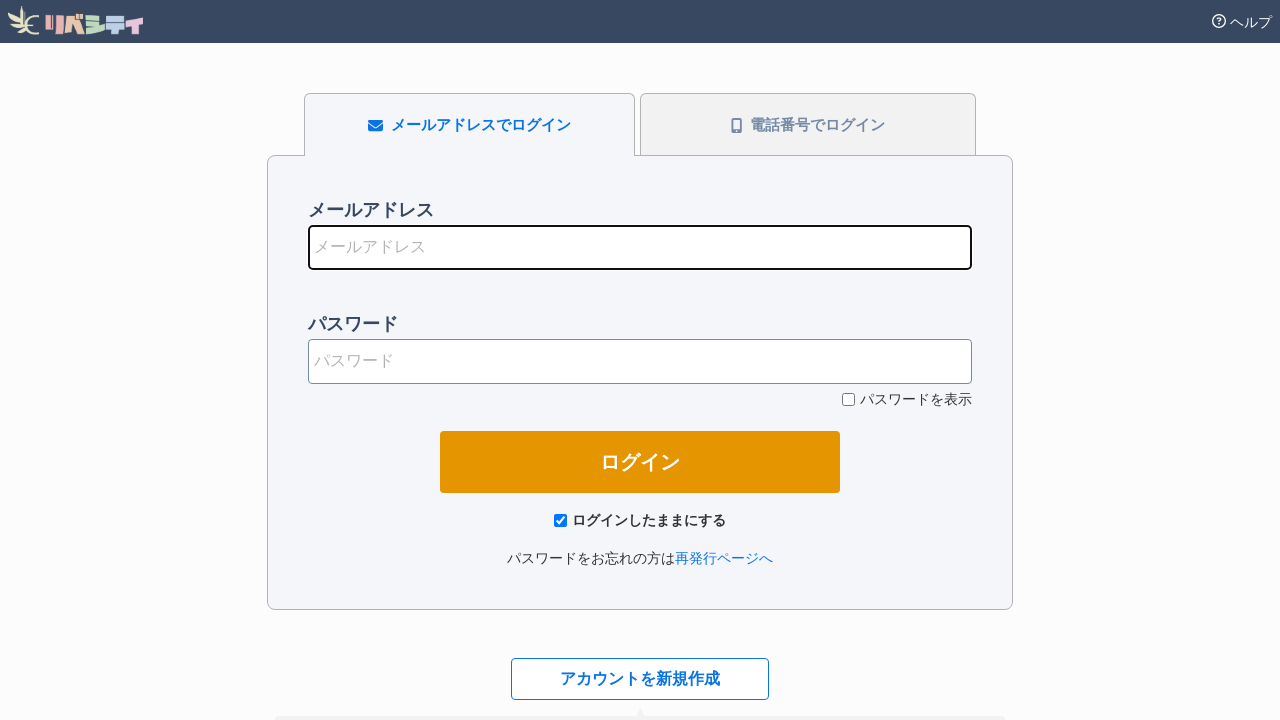

Retrieved page title to verify libecity.com loaded successfully
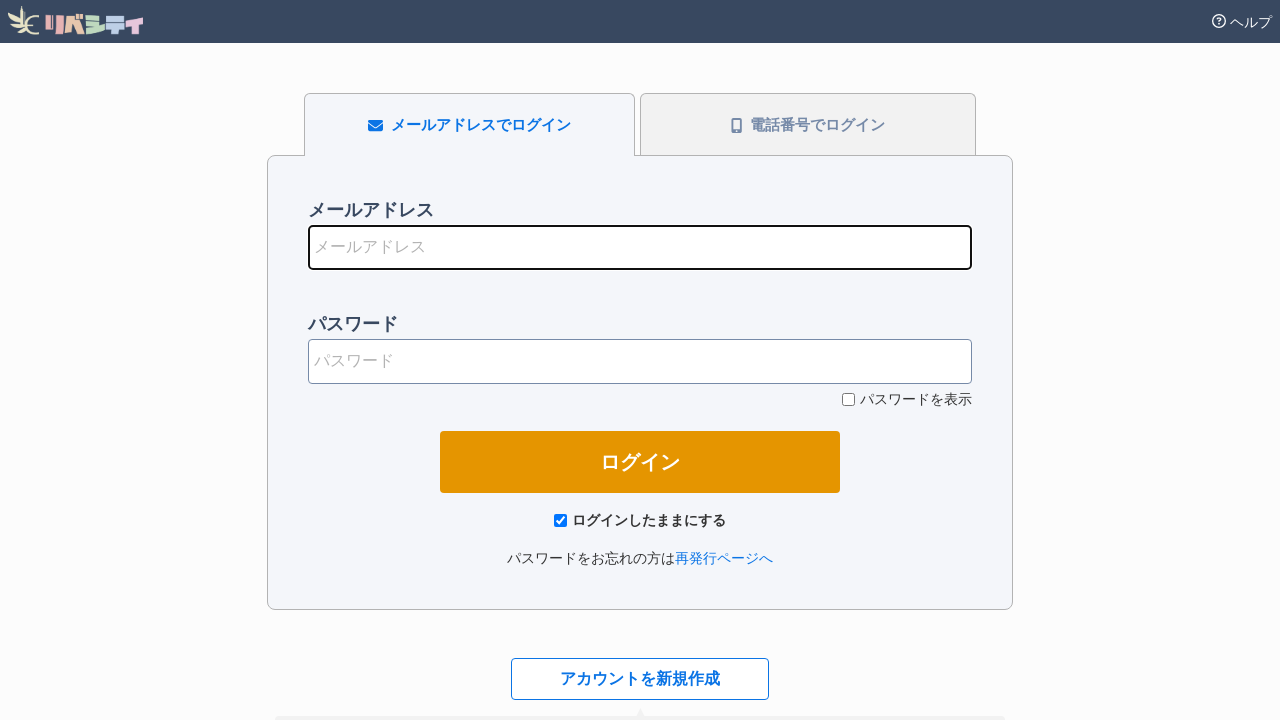

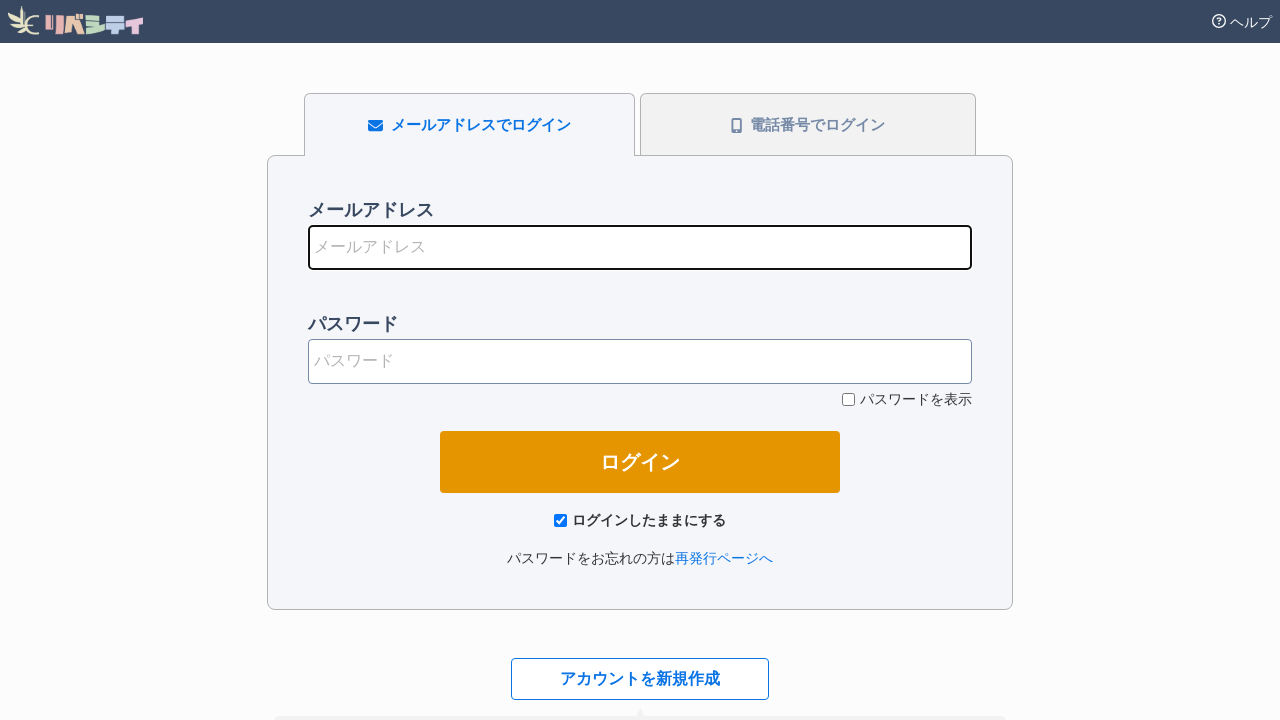